Tests the text box form submission on demoqa.com by navigating through Elements section, filling in personal information fields, and verifying the output displays correctly

Starting URL: https://demoqa.com/

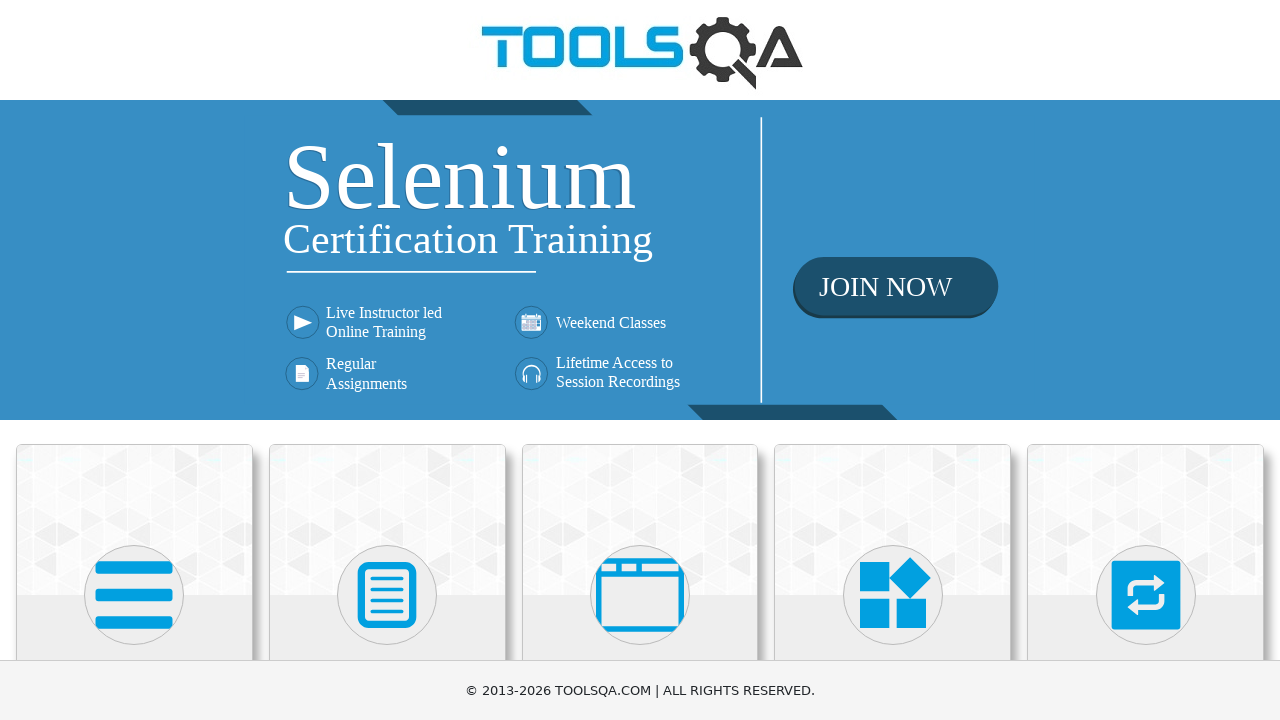

Clicked on Elements card at (134, 360) on text=Elements
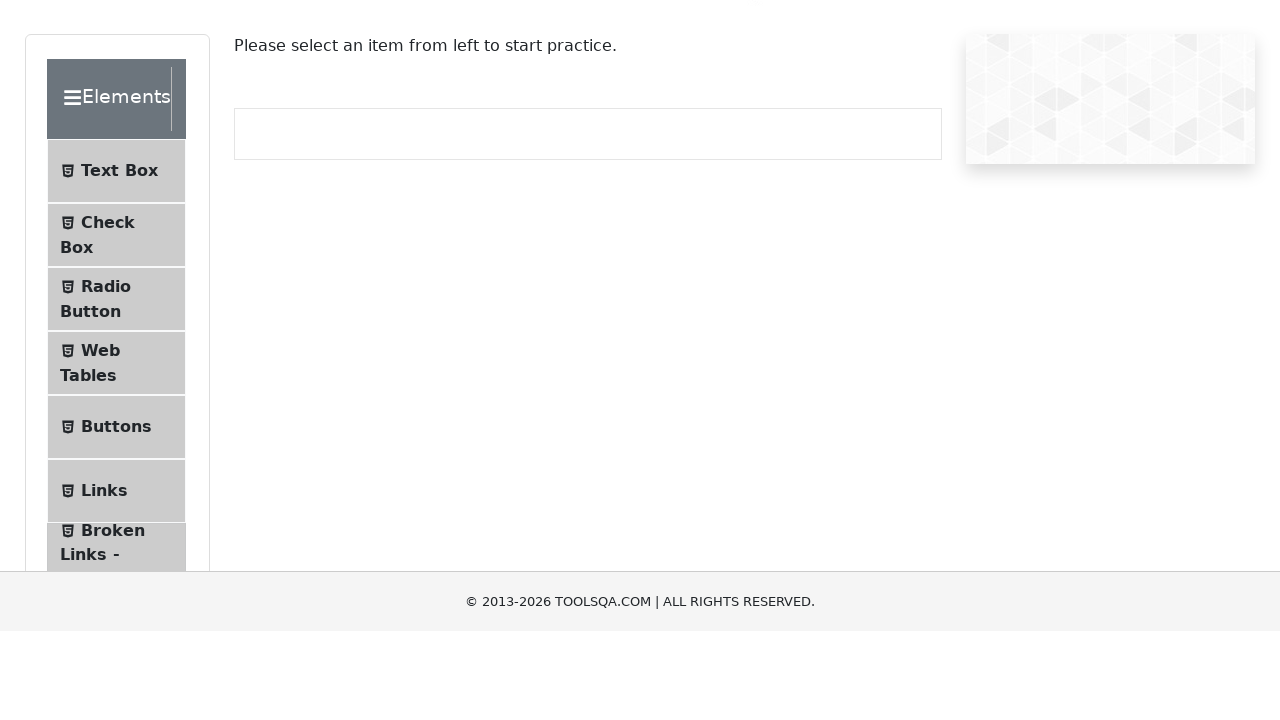

Clicked on Text Box menu item at (119, 261) on text=Text Box
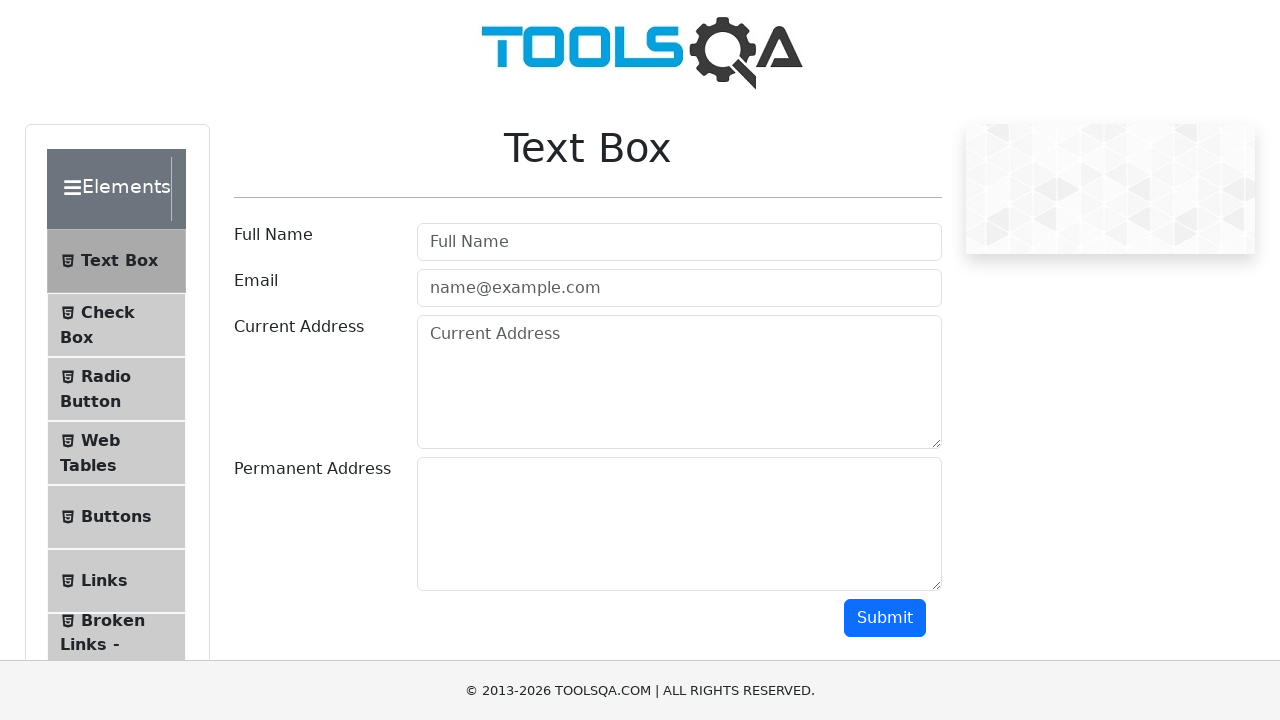

Filled userName field with 'Thuy Hang' on #userName
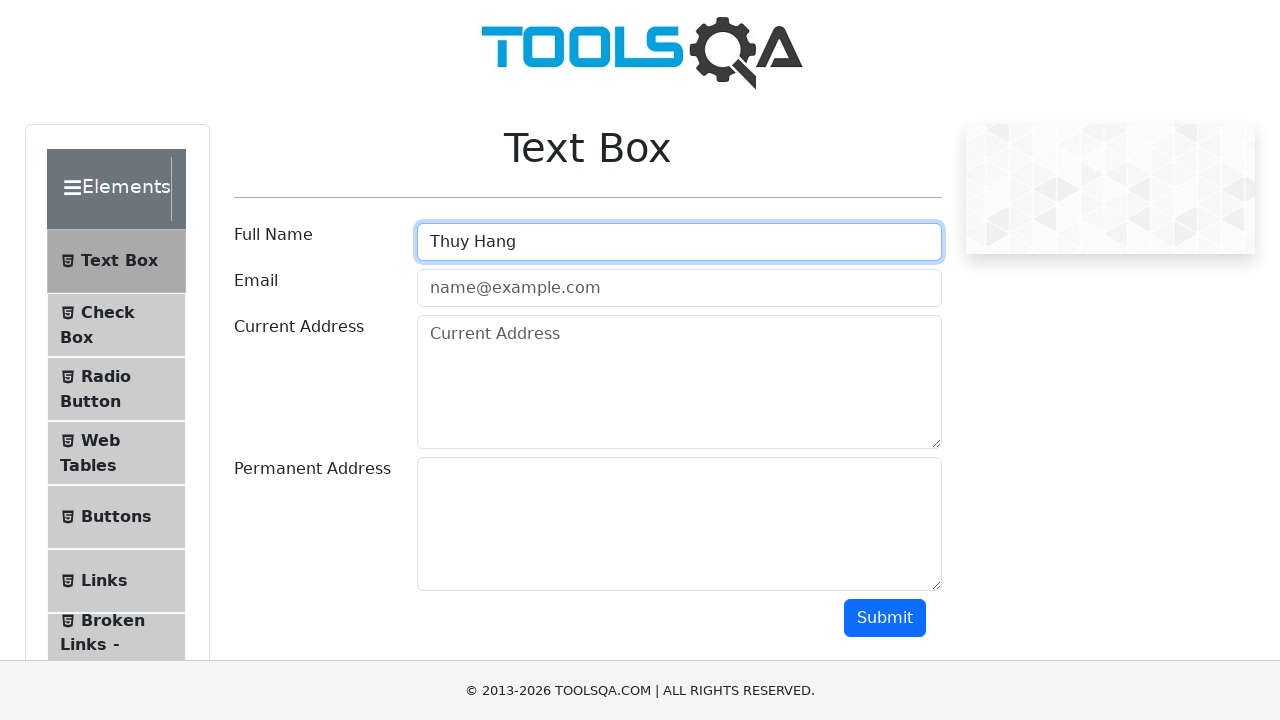

Filled userEmail field with 'hang@gmail.com' on #userEmail
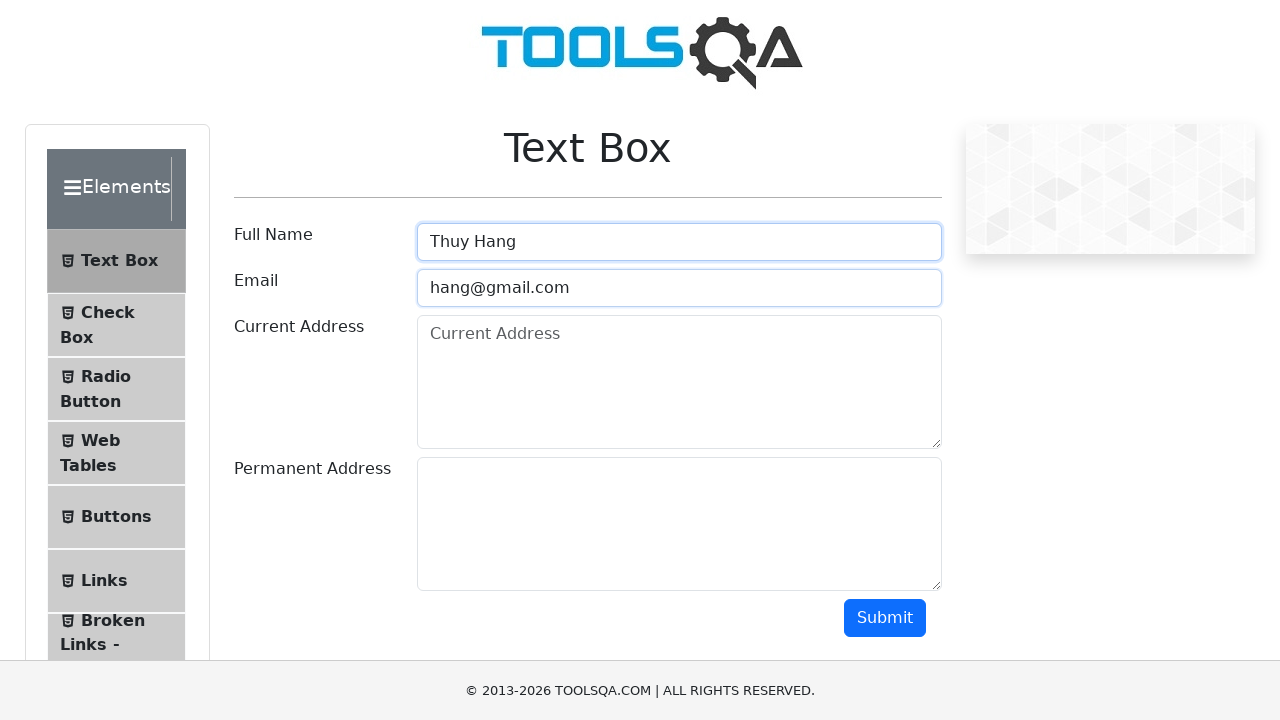

Filled currentAddress field with 'Ha Noi' on #currentAddress
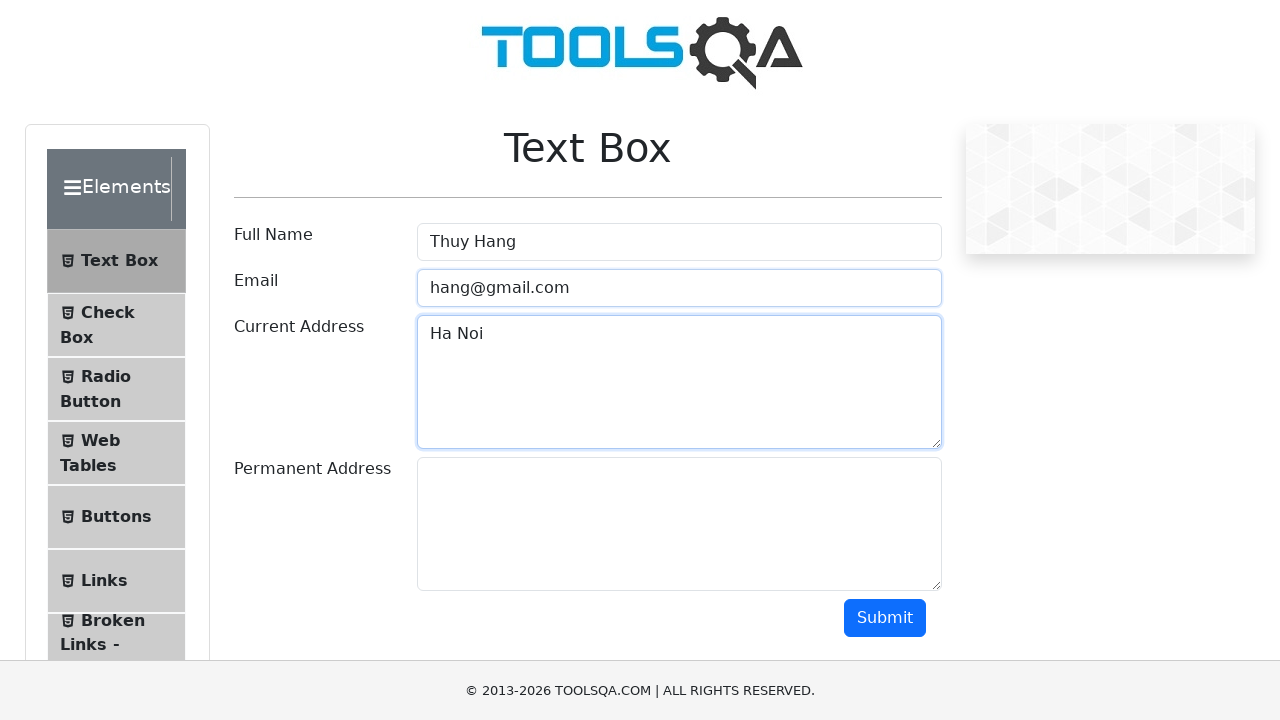

Filled permanentAddress field with '1234' on #permanentAddress
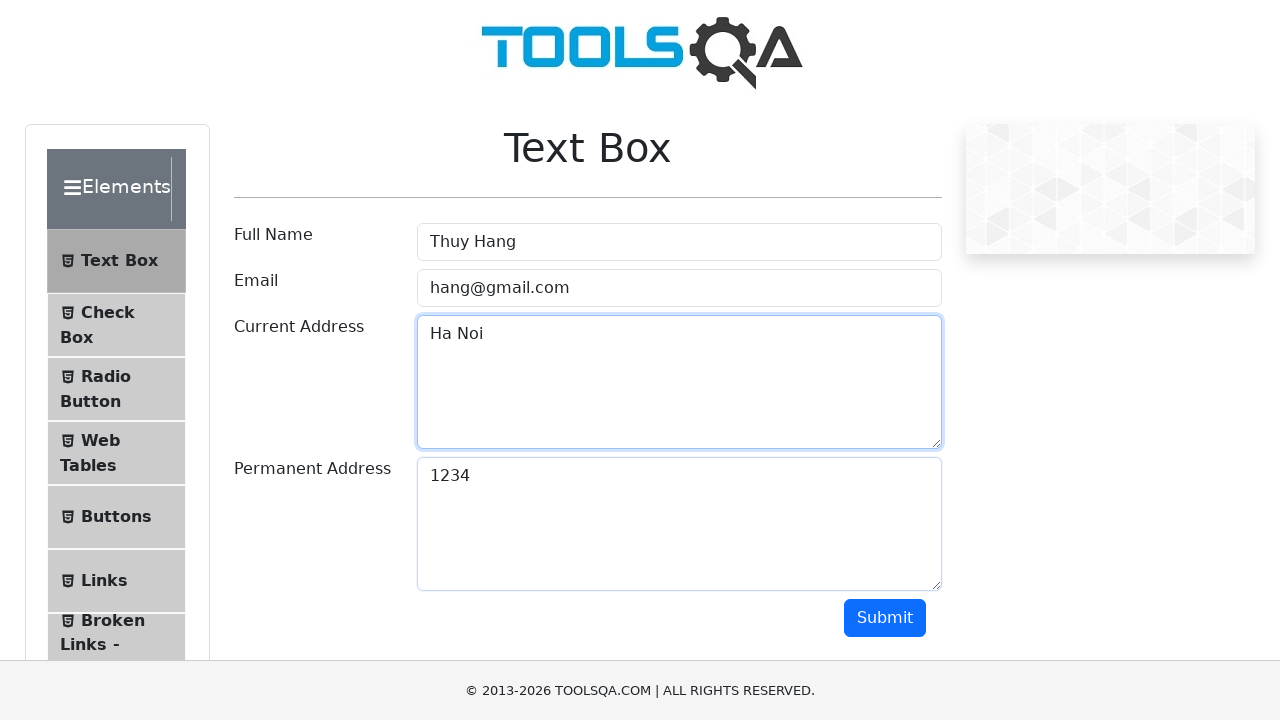

Clicked submit button to submit the form at (885, 618) on #submit
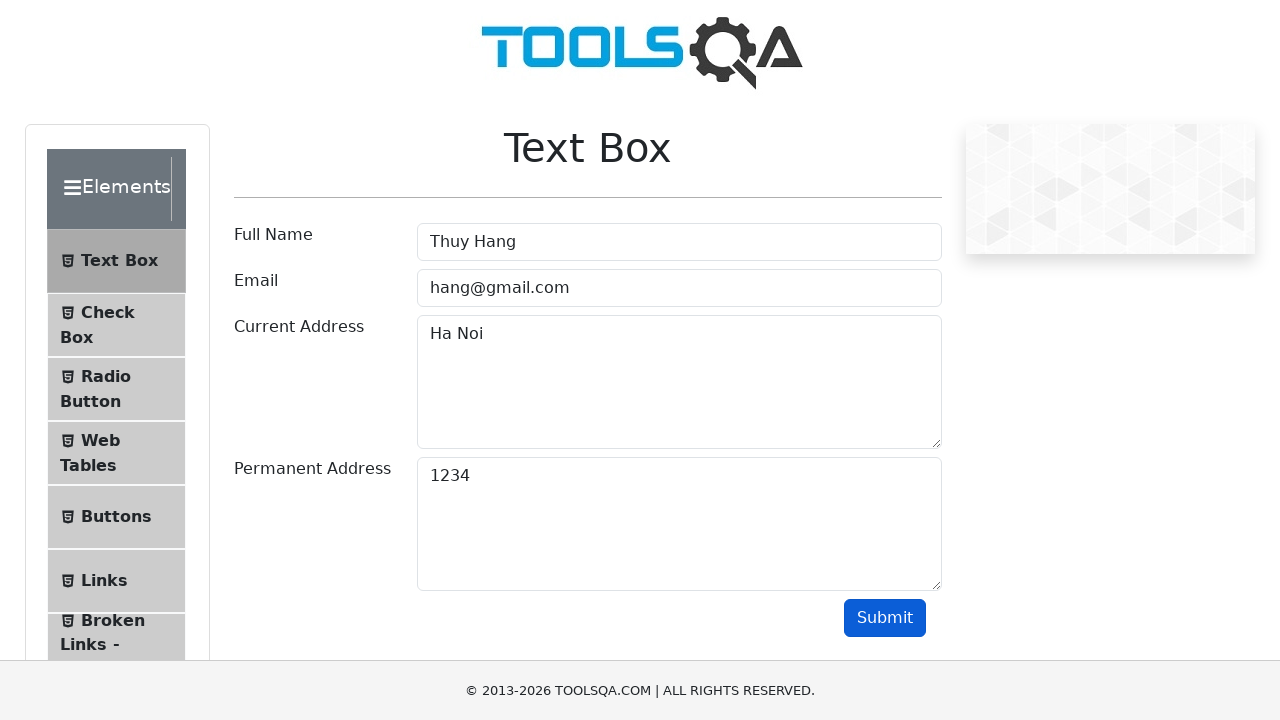

Output section loaded and visible
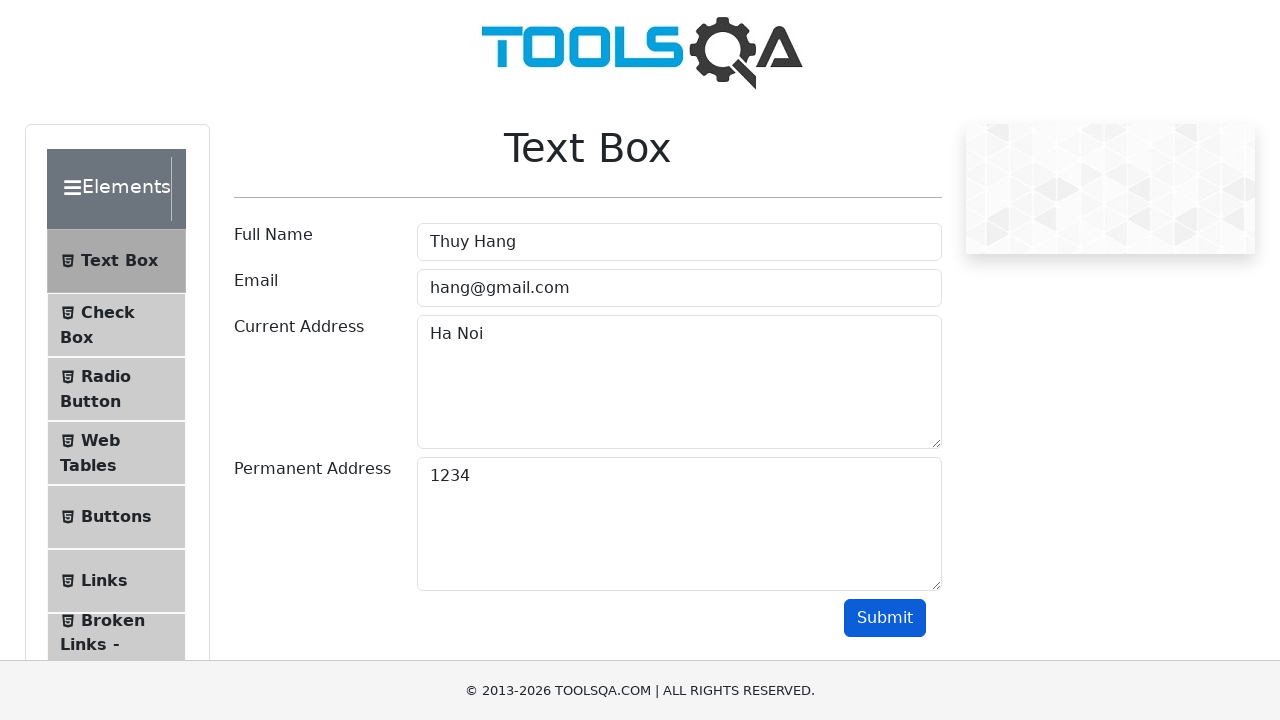

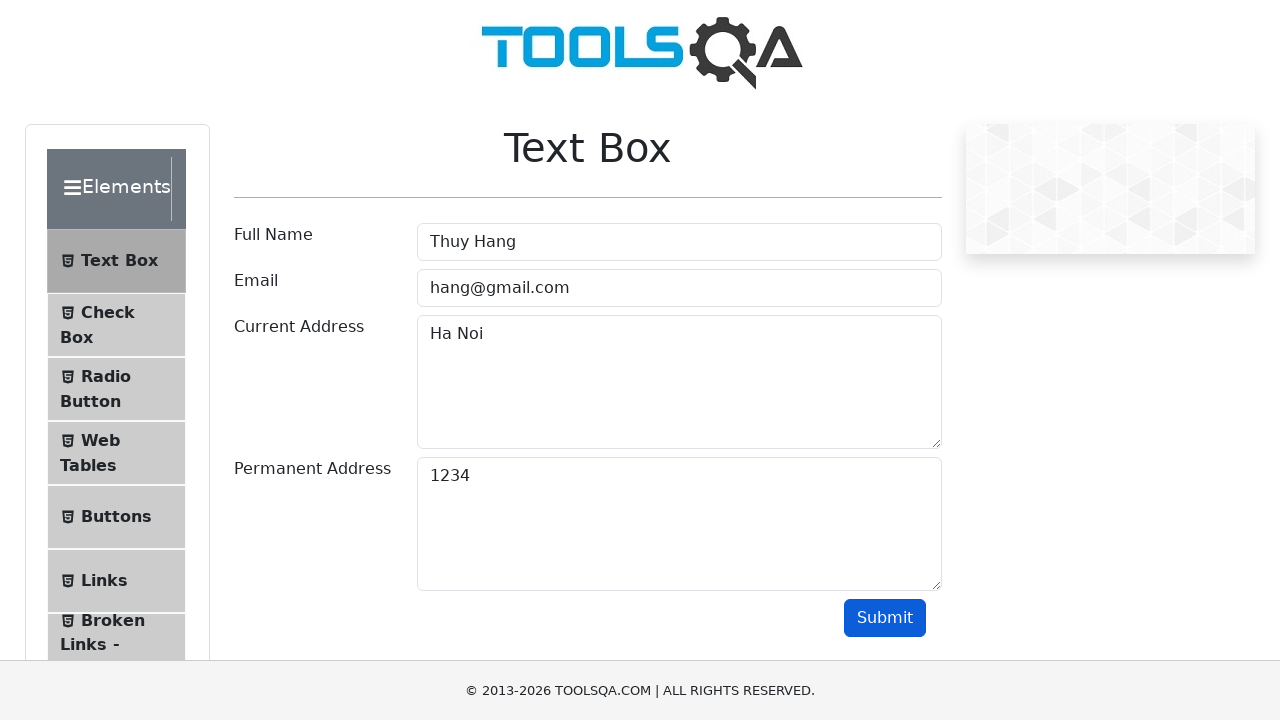